Navigates to Hidden Layers page and verifies the green button is visible

Starting URL: http://uitestingplayground.com/

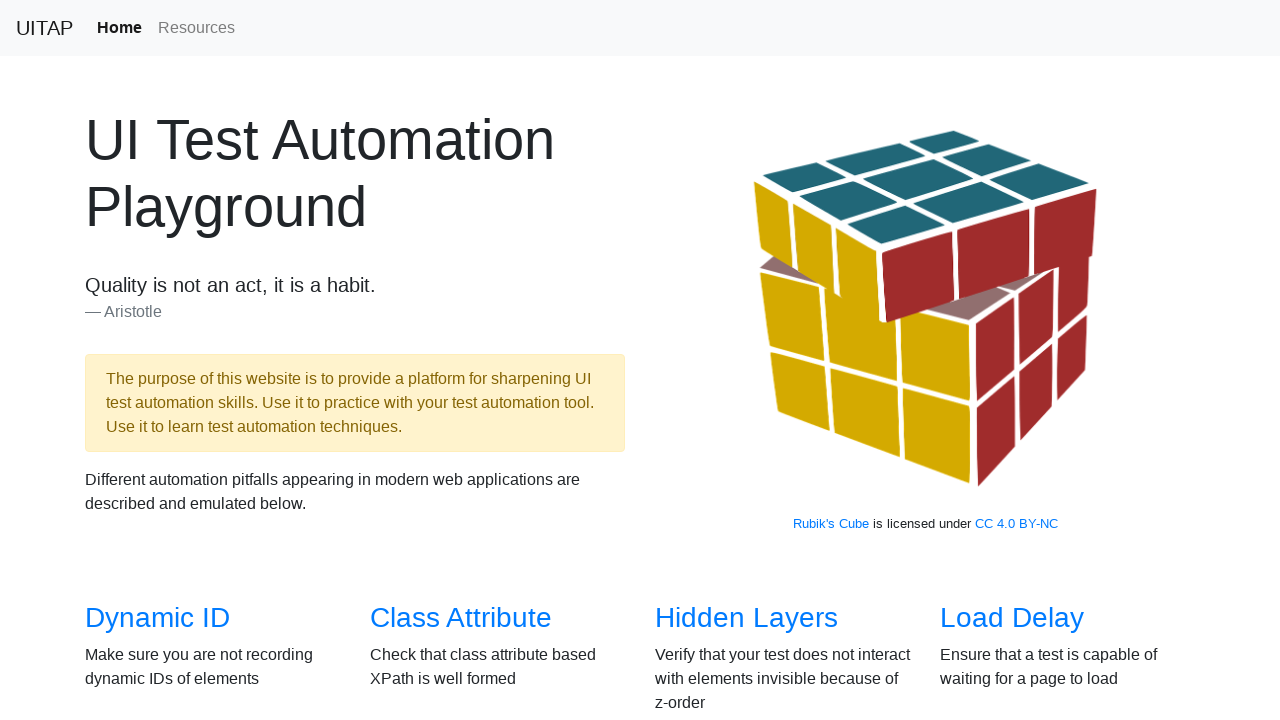

Clicked Hidden Layers link at (746, 618) on a:has-text('Hidden Layers')
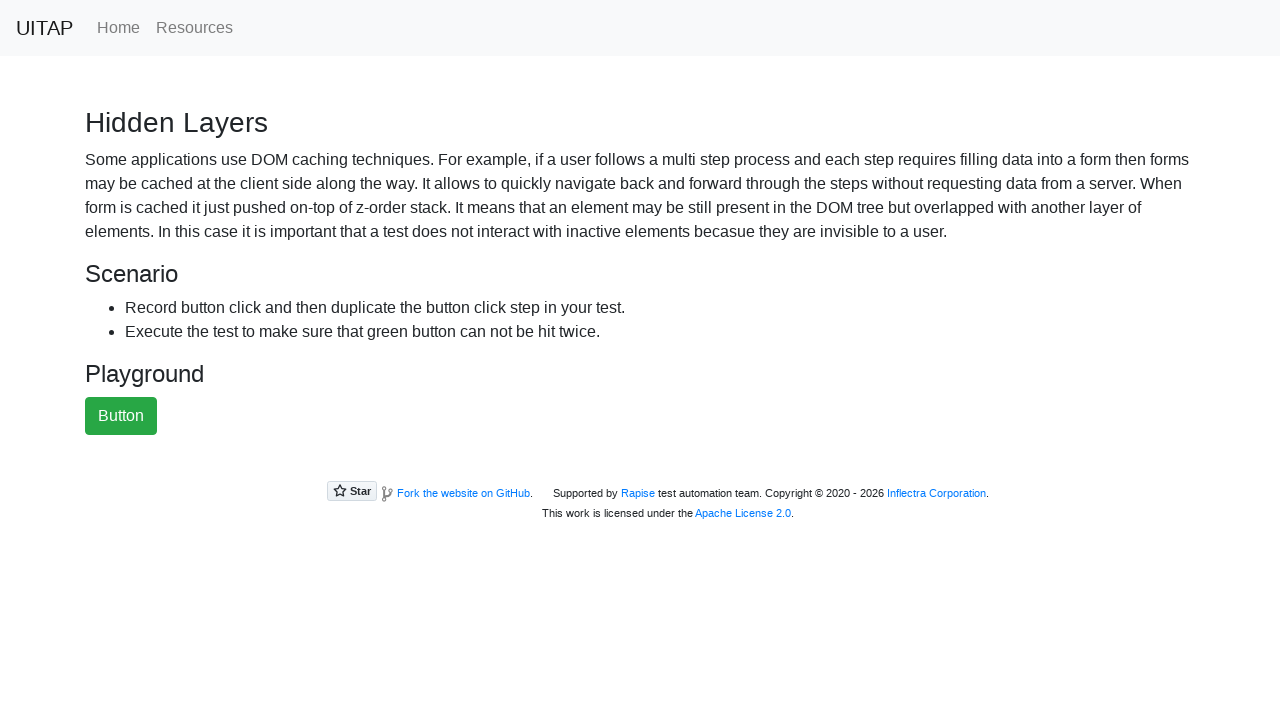

Verified green button is visible on Hidden Layers page
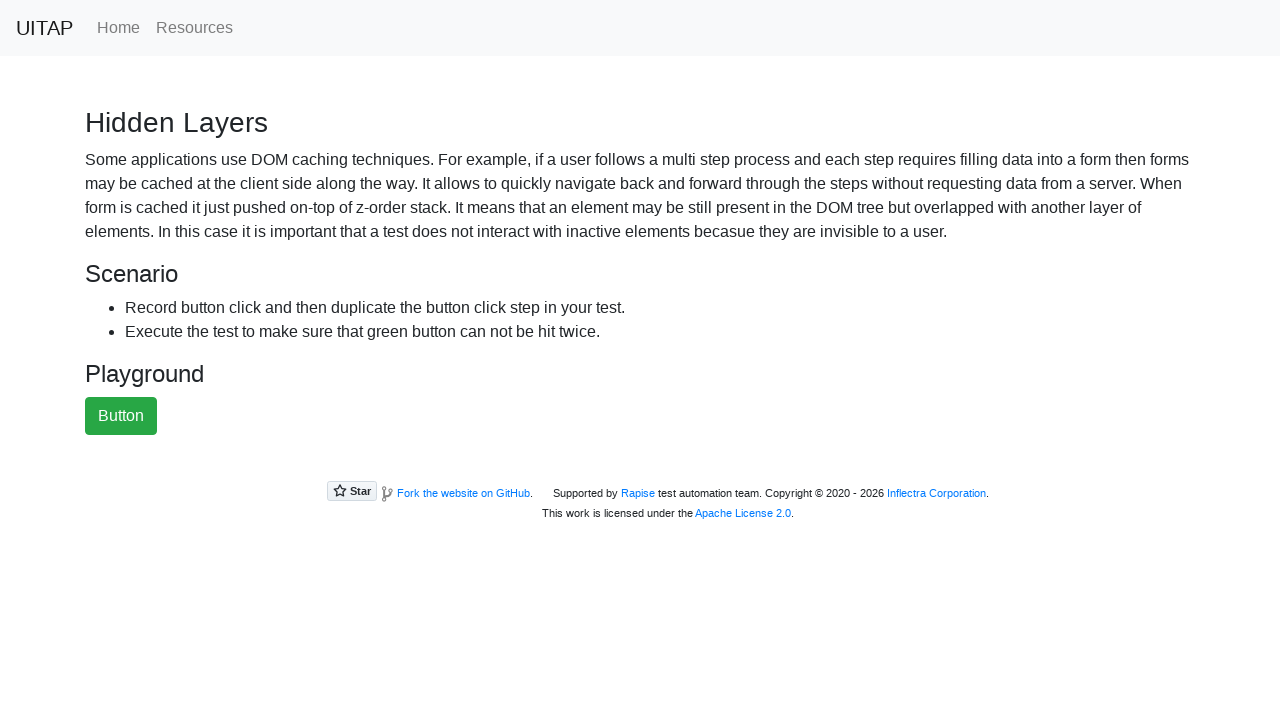

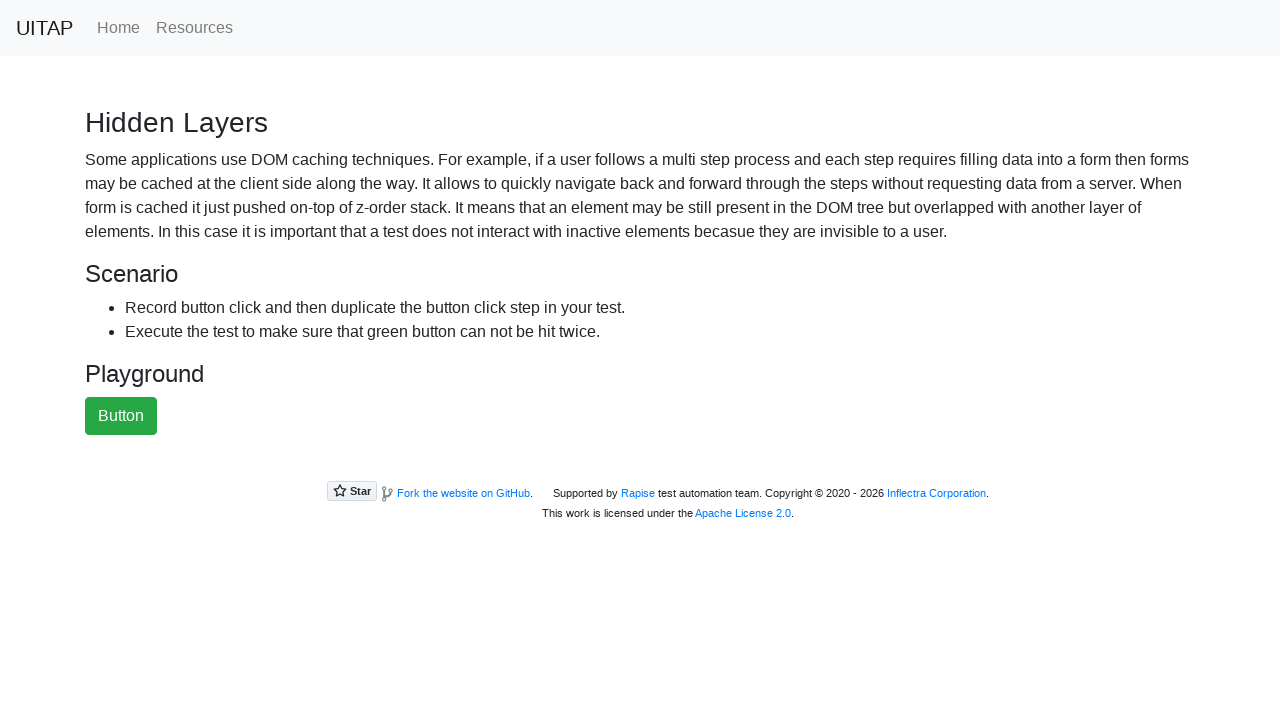